Tests page scrolling with various scroll operations and scrolling to specific elements

Starting URL: https://www.selenium.dev/documentation/en/

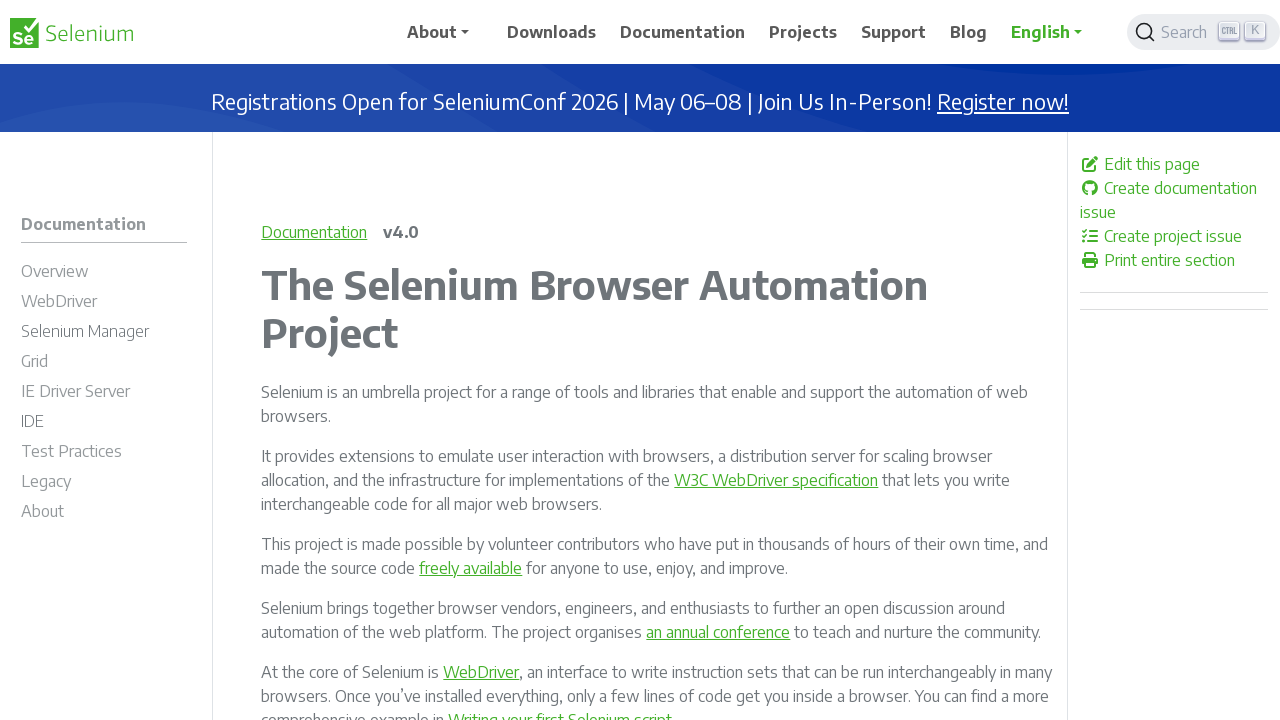

Navigated to Selenium documentation page
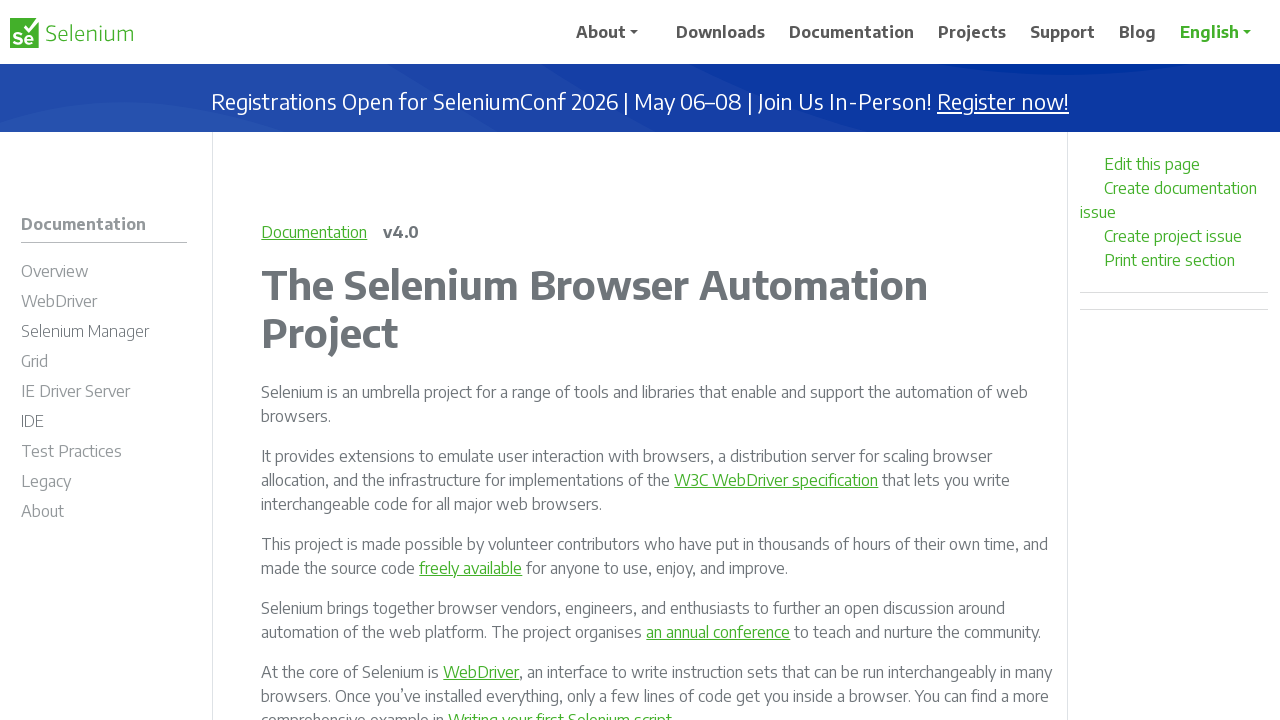

Scrolled down by 500 pixels
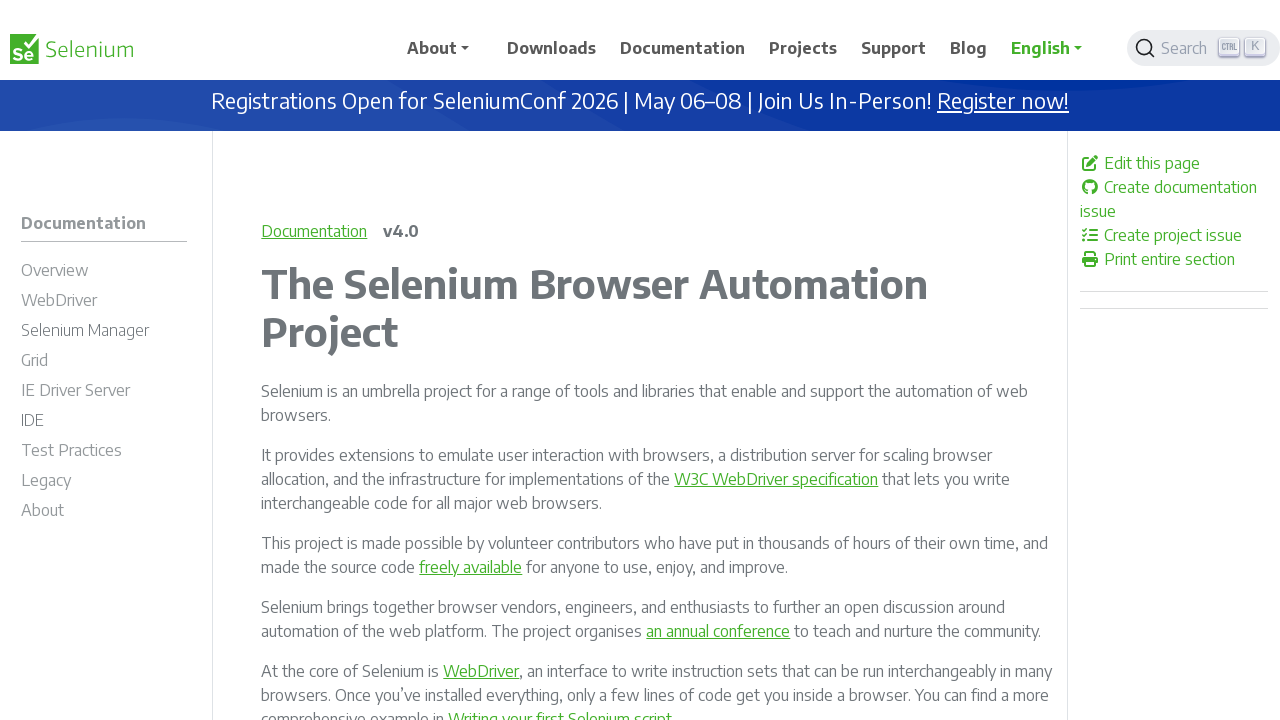

Scrolled up by 500 pixels
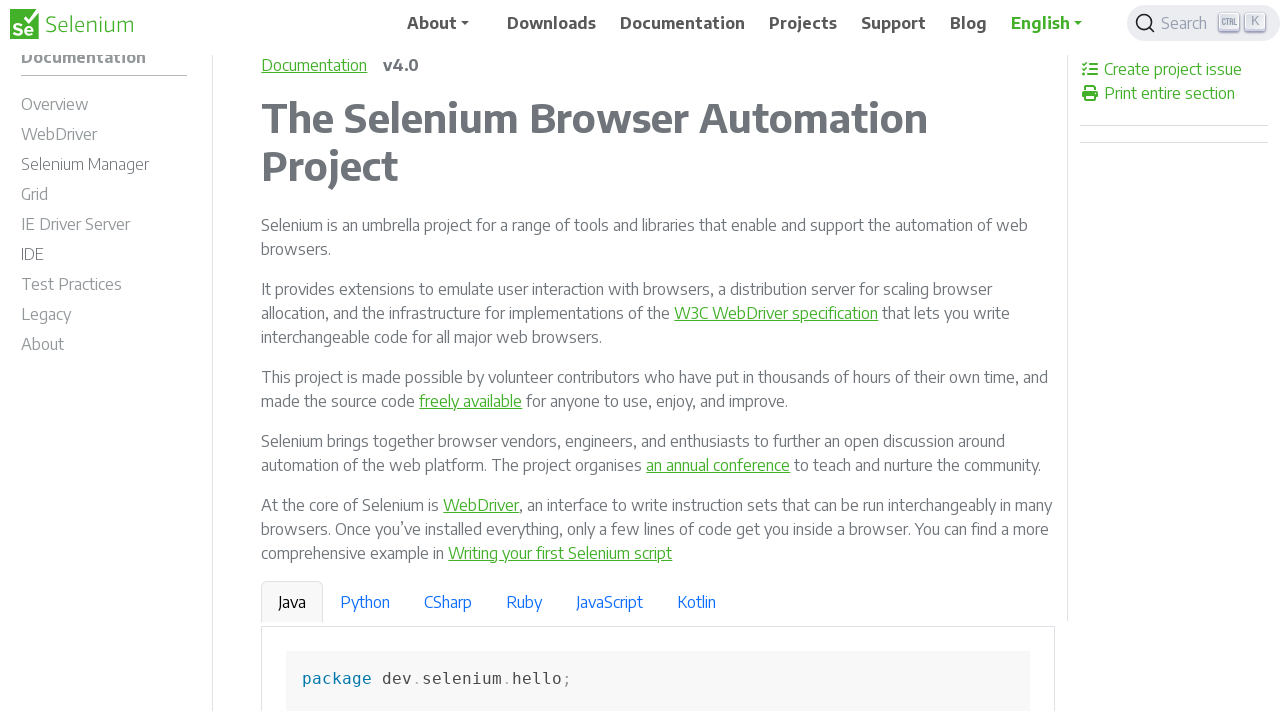

Scrolled to bottom of page
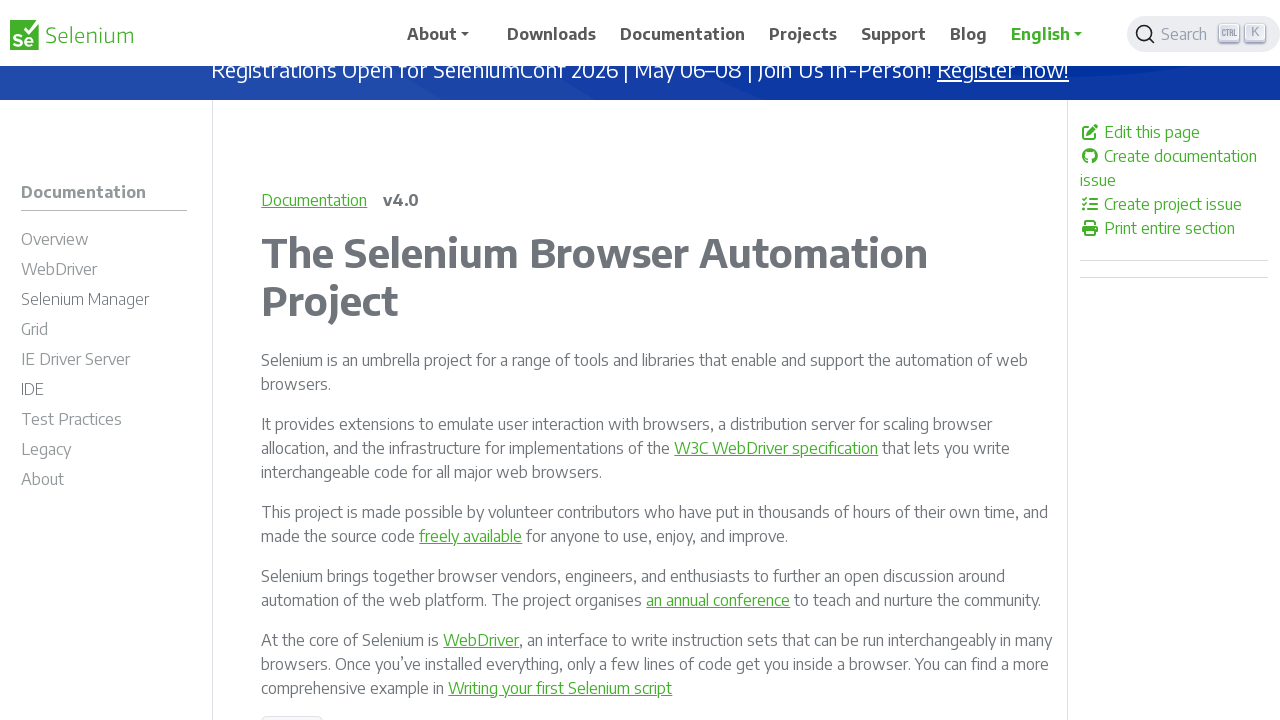

Scrolled back to top of page
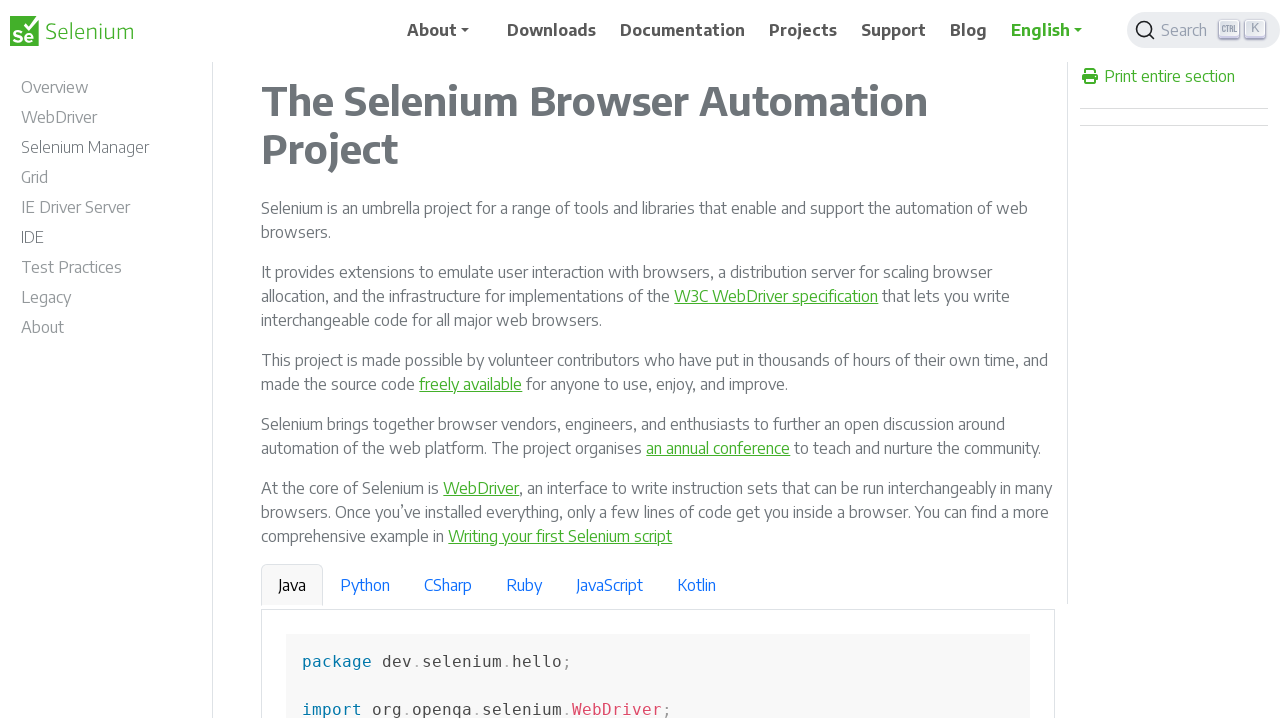

Scrolled to Selenium Overview link into view
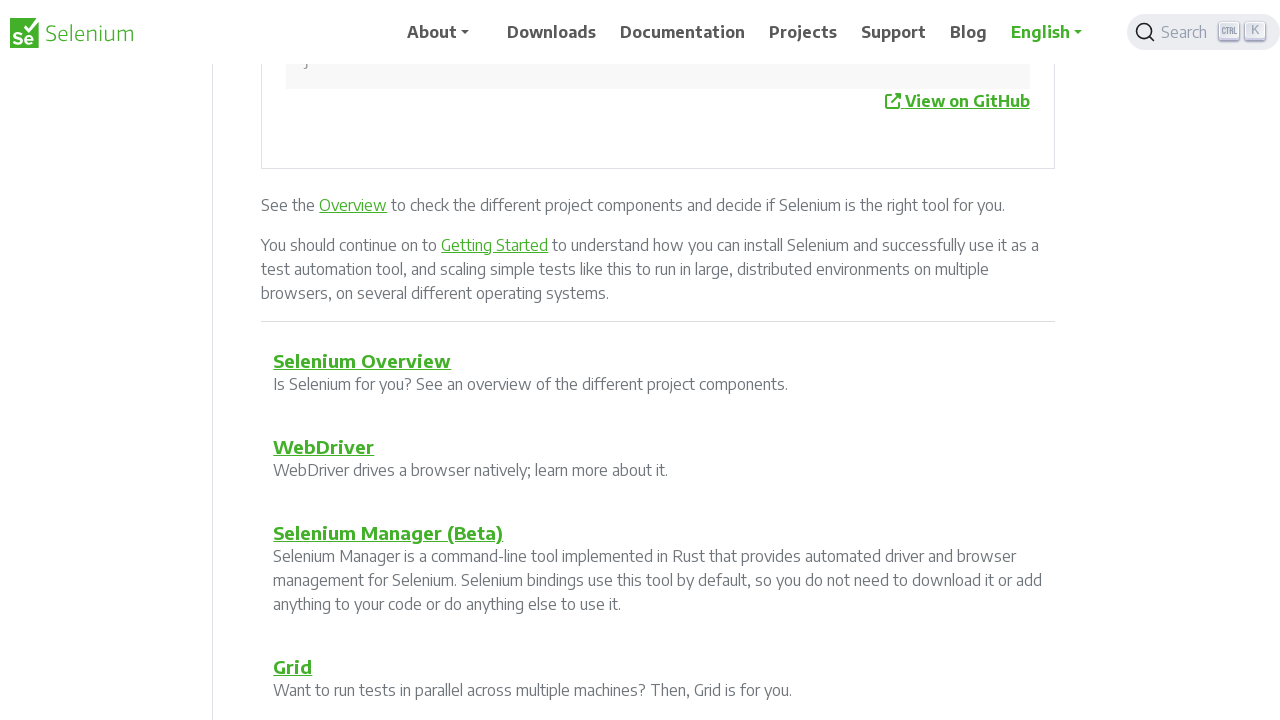

Clicked Selenium Overview link at (362, 360) on text=Selenium Overview
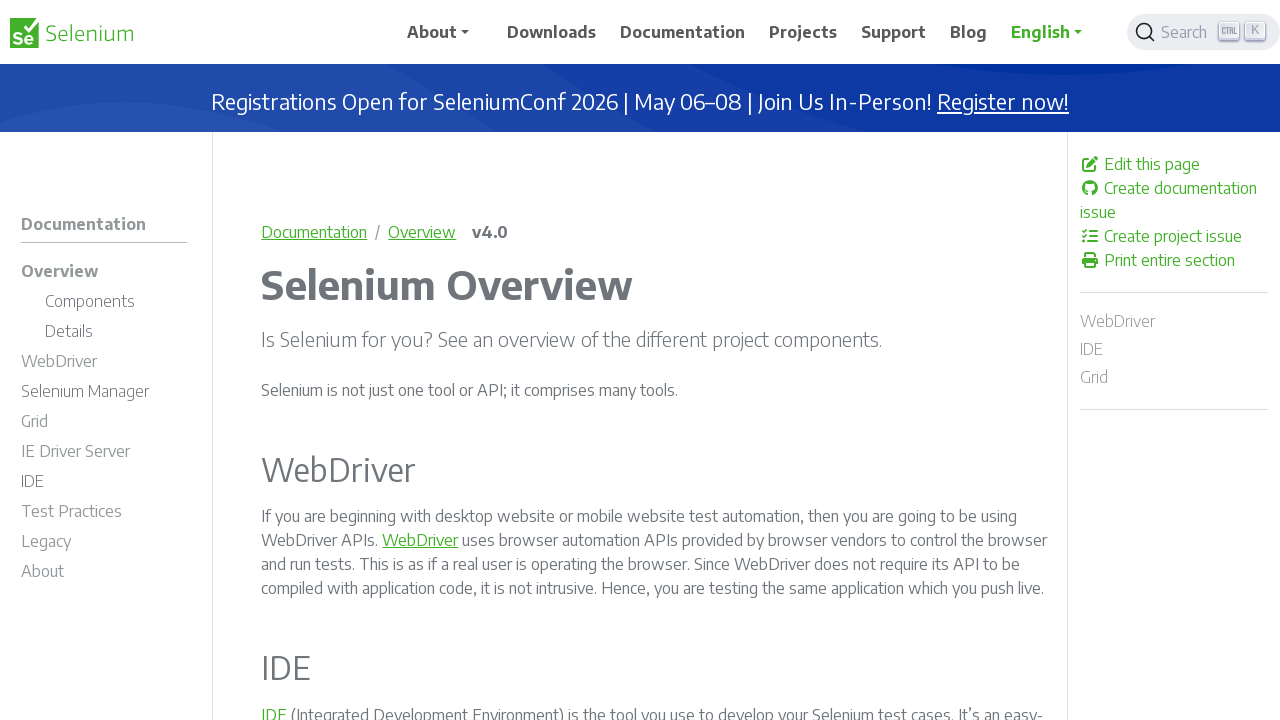

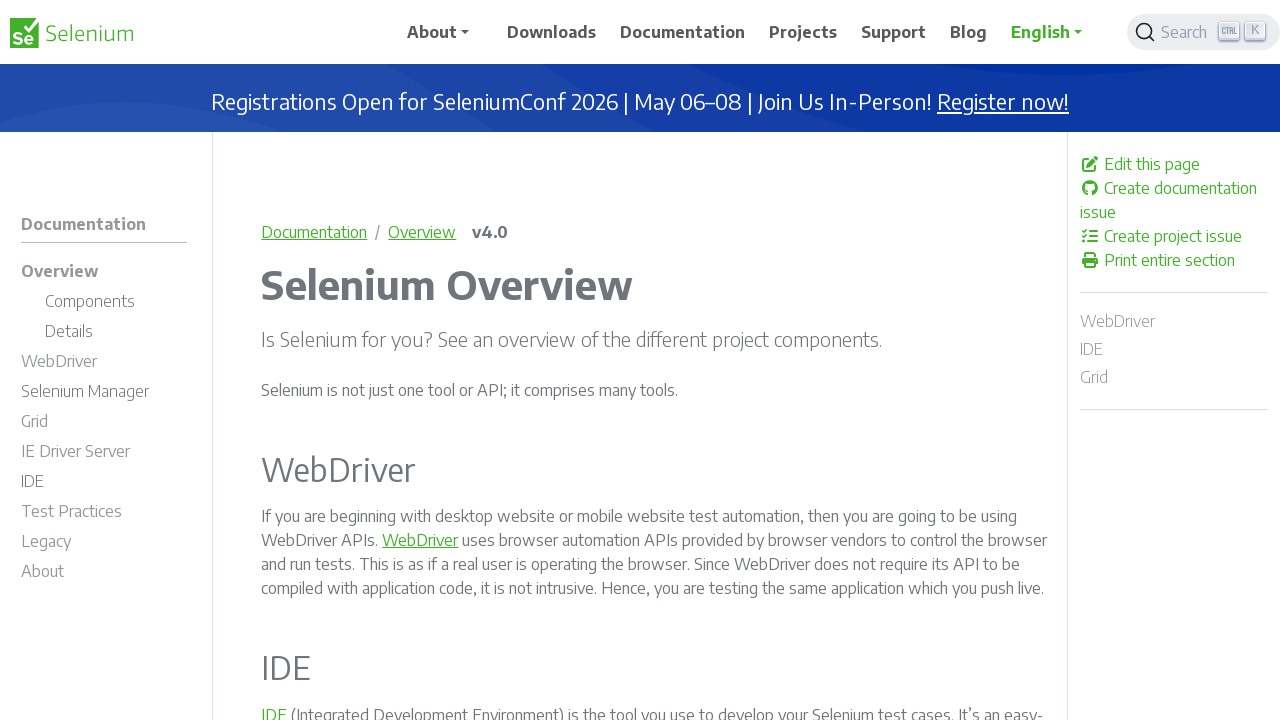